Tests window handling by clicking a link that opens a new tab, switching to the new tab to verify its content, and then switching back to the original tab to verify its title.

Starting URL: https://the-internet.herokuapp.com/windows

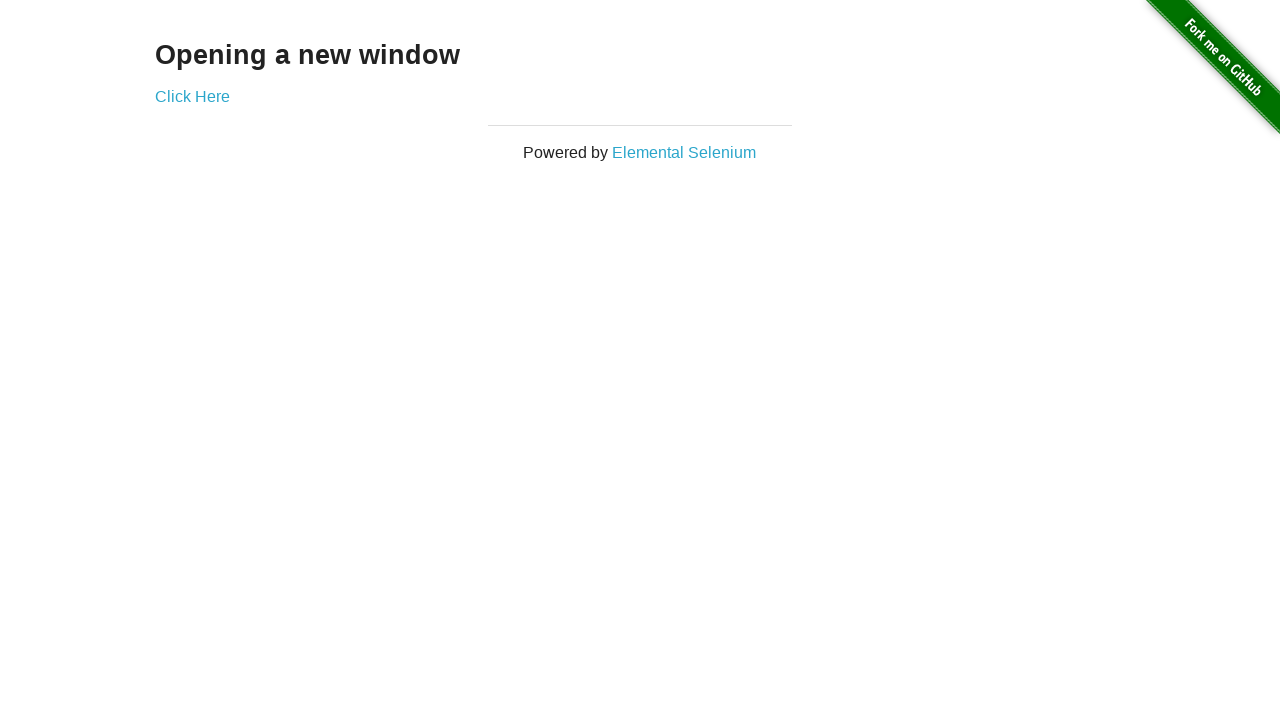

Waited for h3 element to load
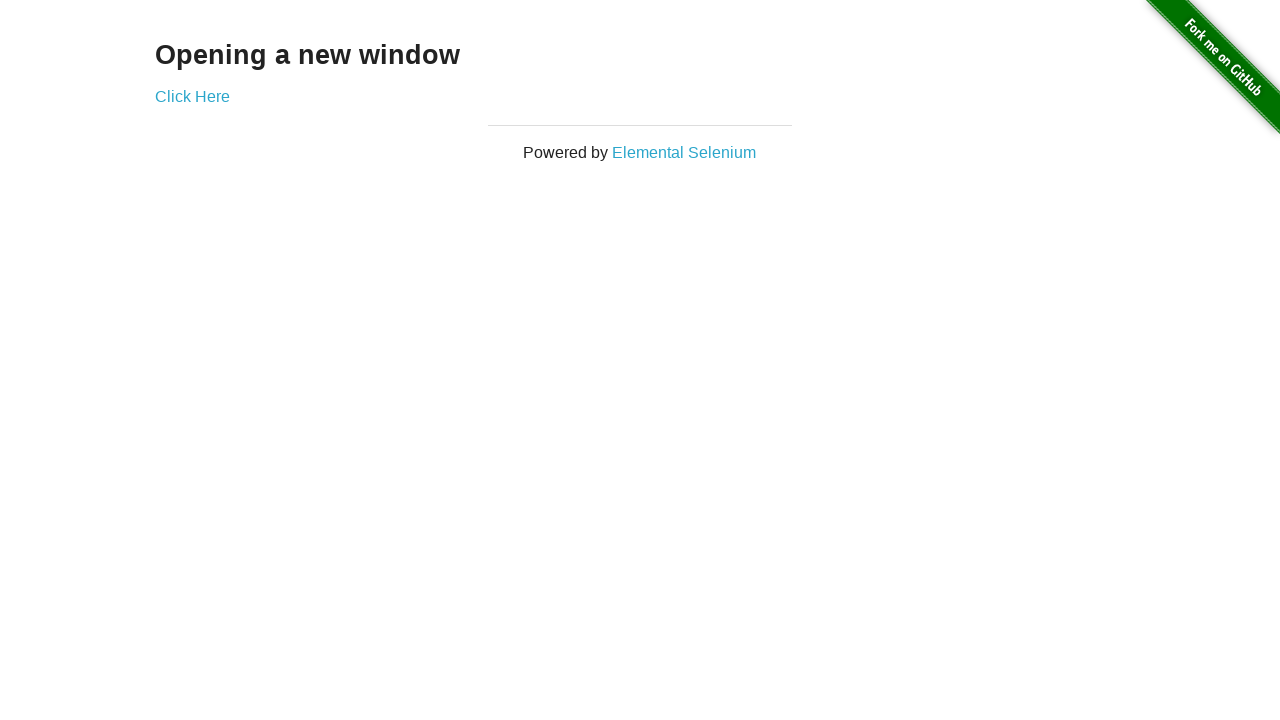

Verified h3 text content is 'Opening a new window'
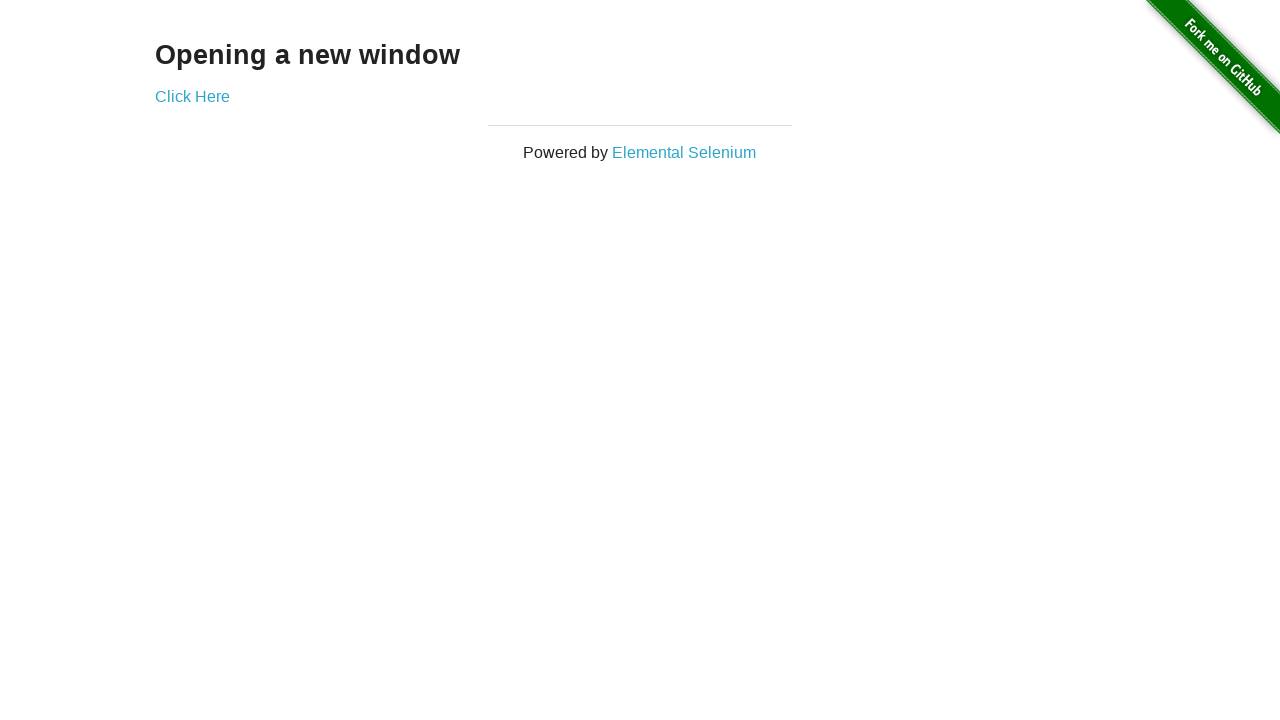

Verified page title is 'The Internet'
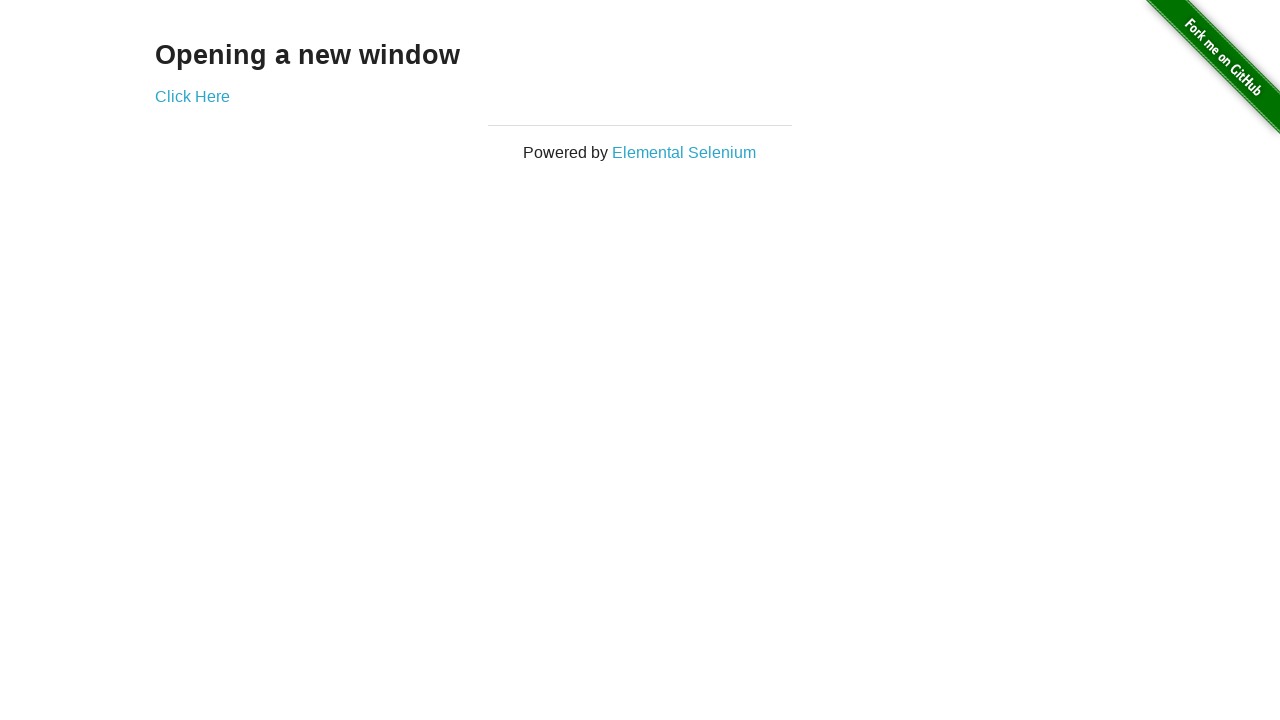

Clicked 'Click Here' link to open new tab at (192, 96) on text=Click Here
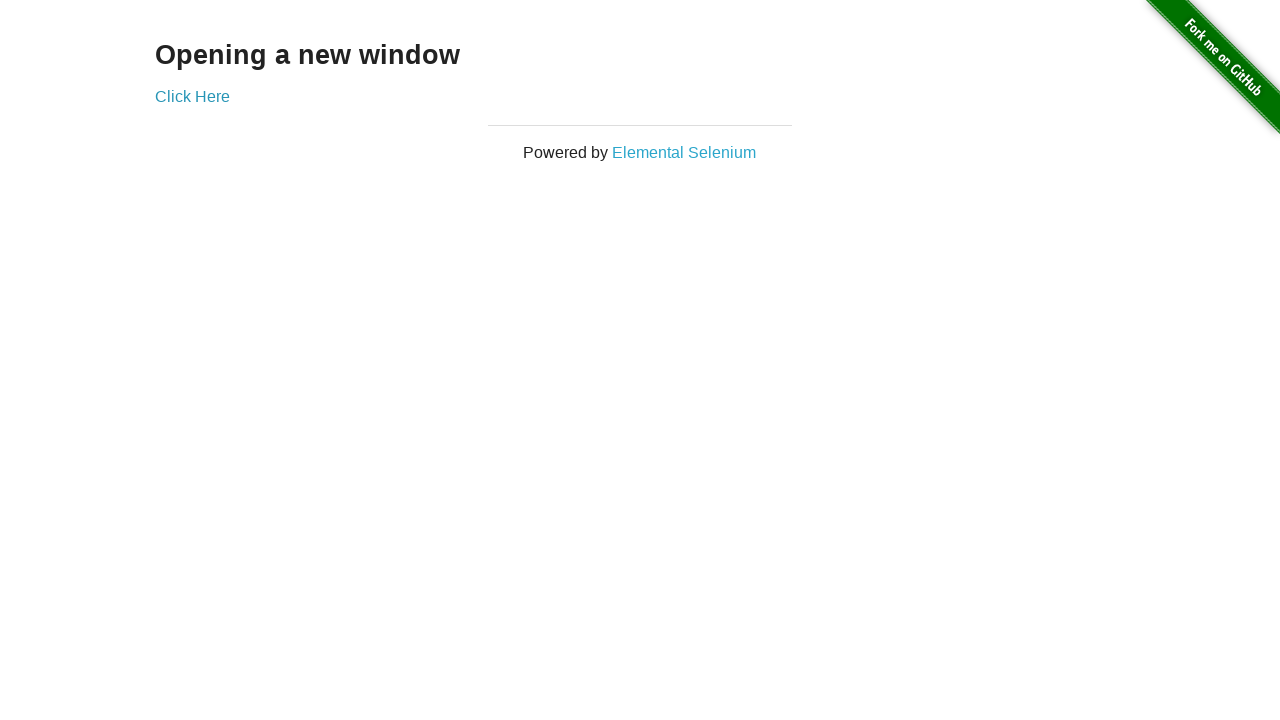

Captured new page/tab reference
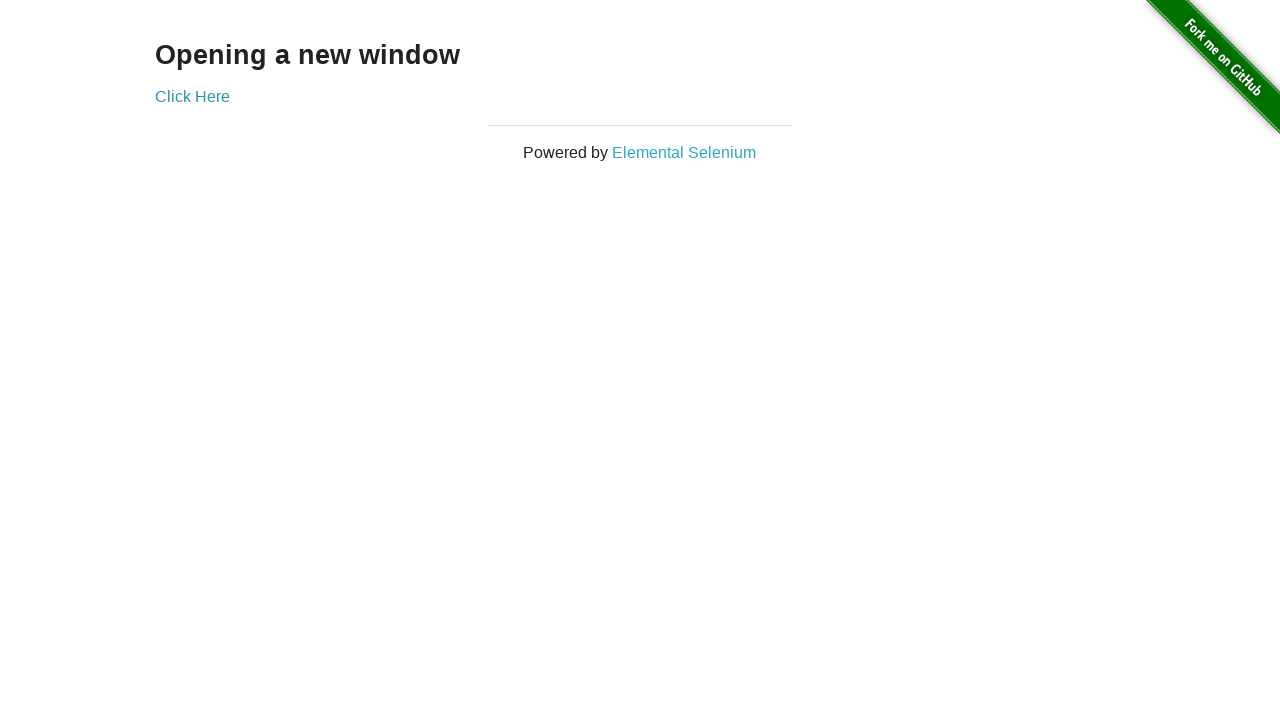

Waited for new page to load
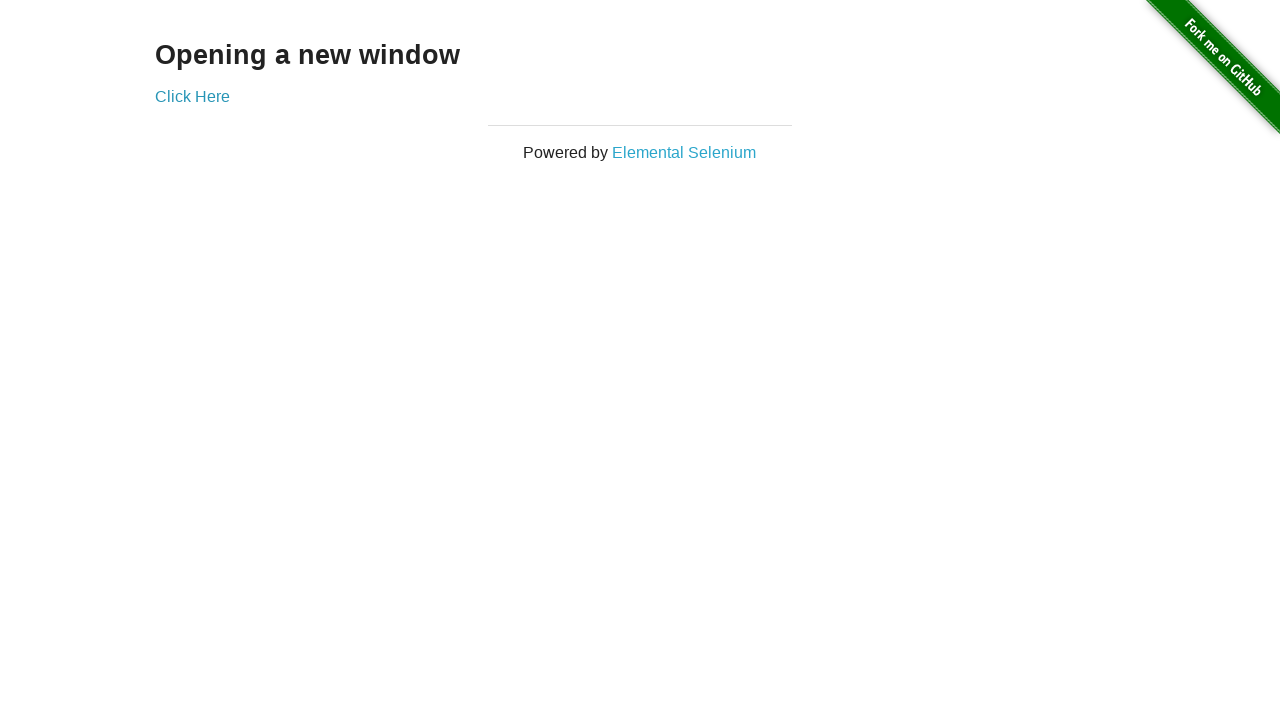

Verified new page title is 'New Window'
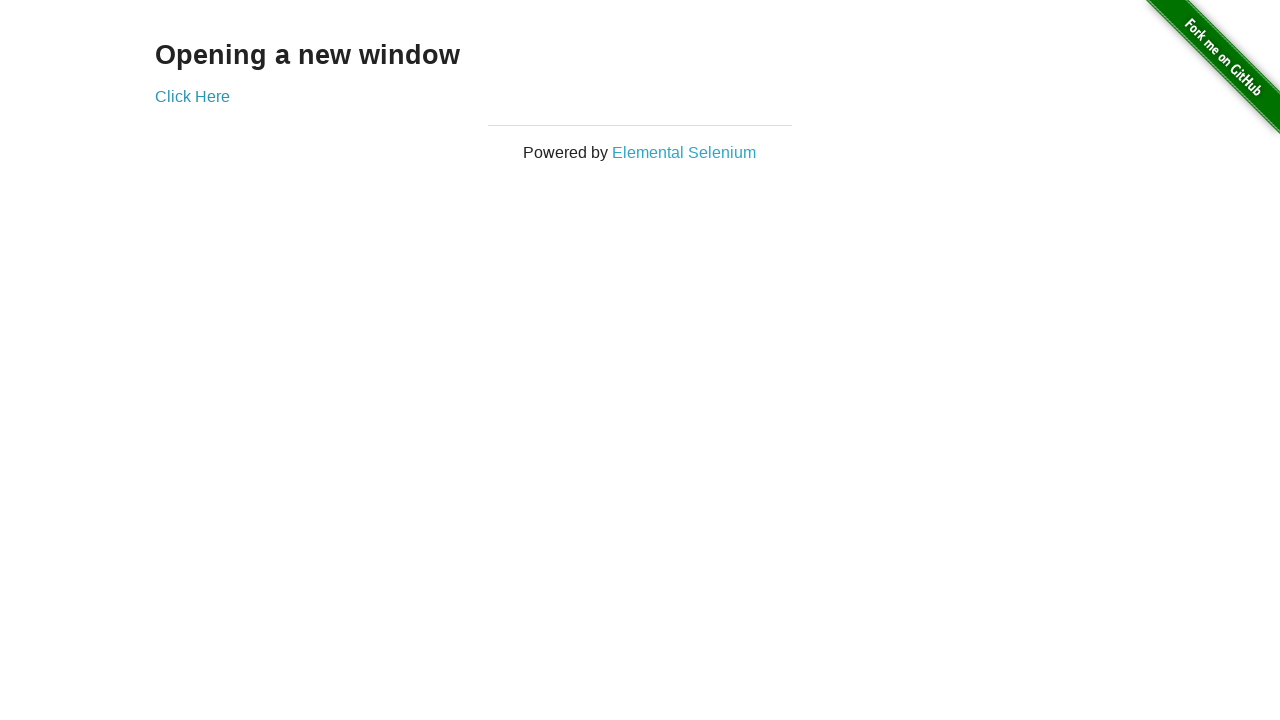

Verified new page h3 text content is 'New Window'
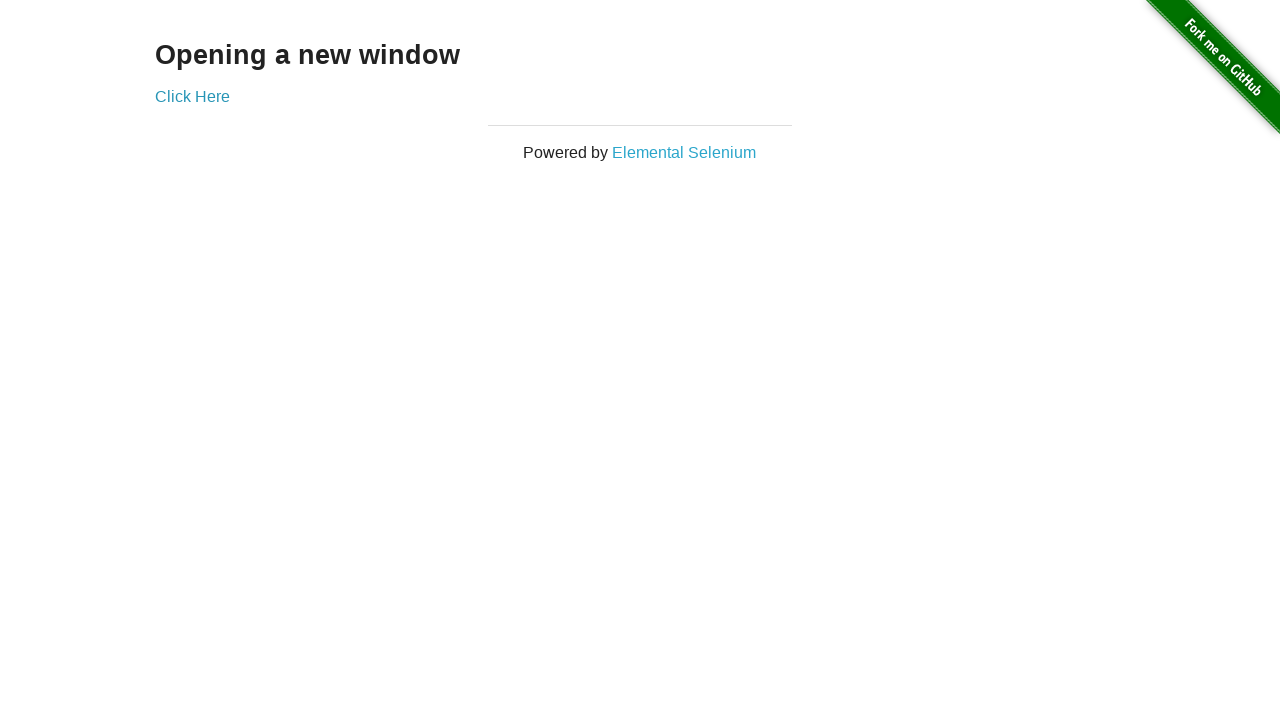

Switched back to original page
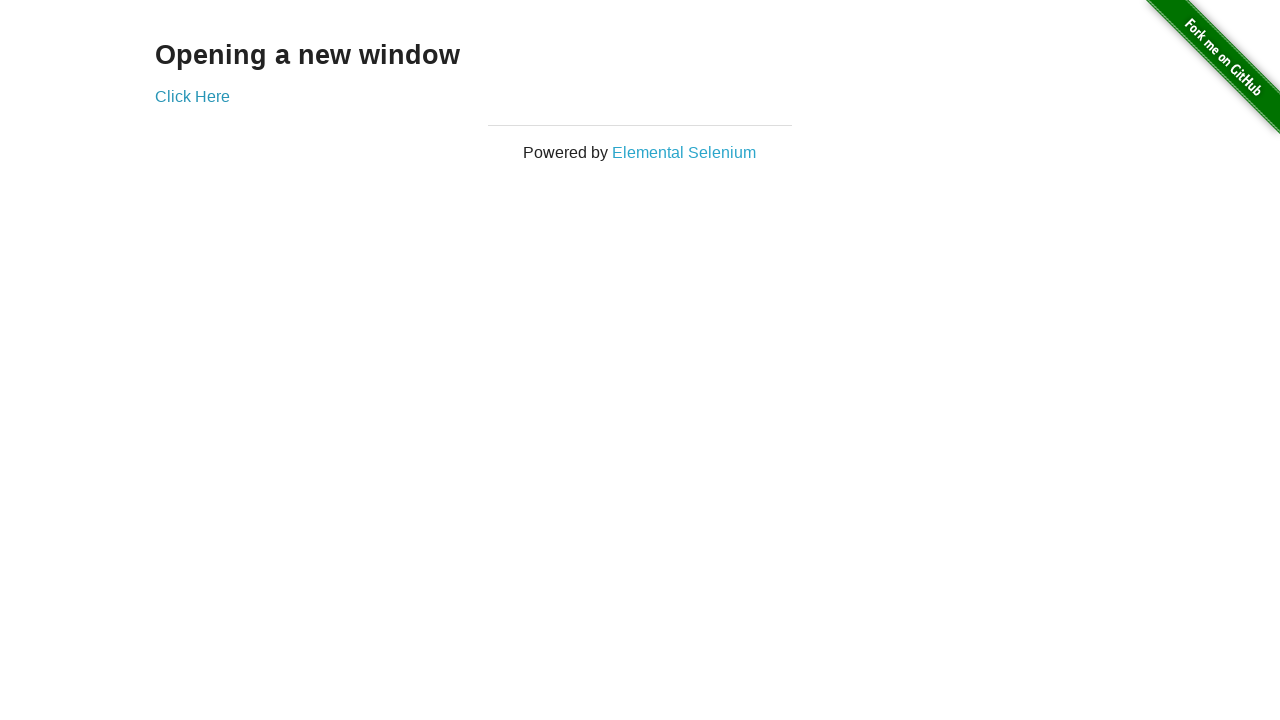

Verified original page title is still 'The Internet'
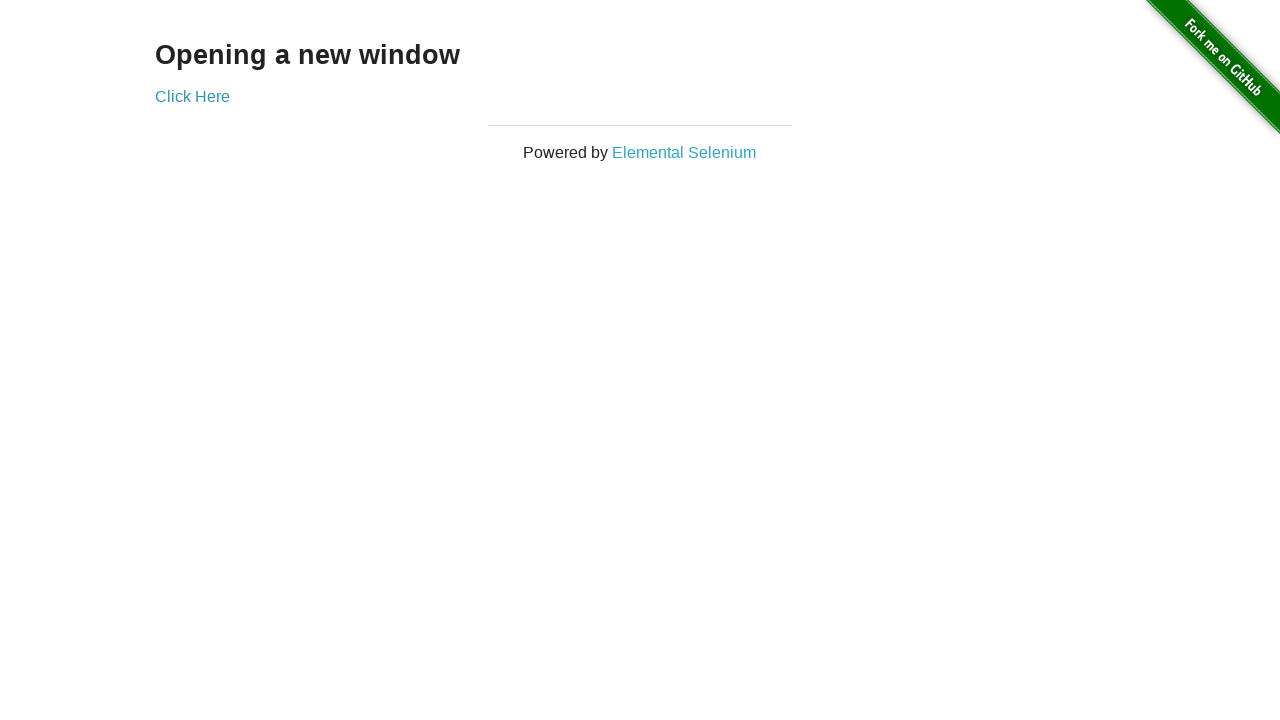

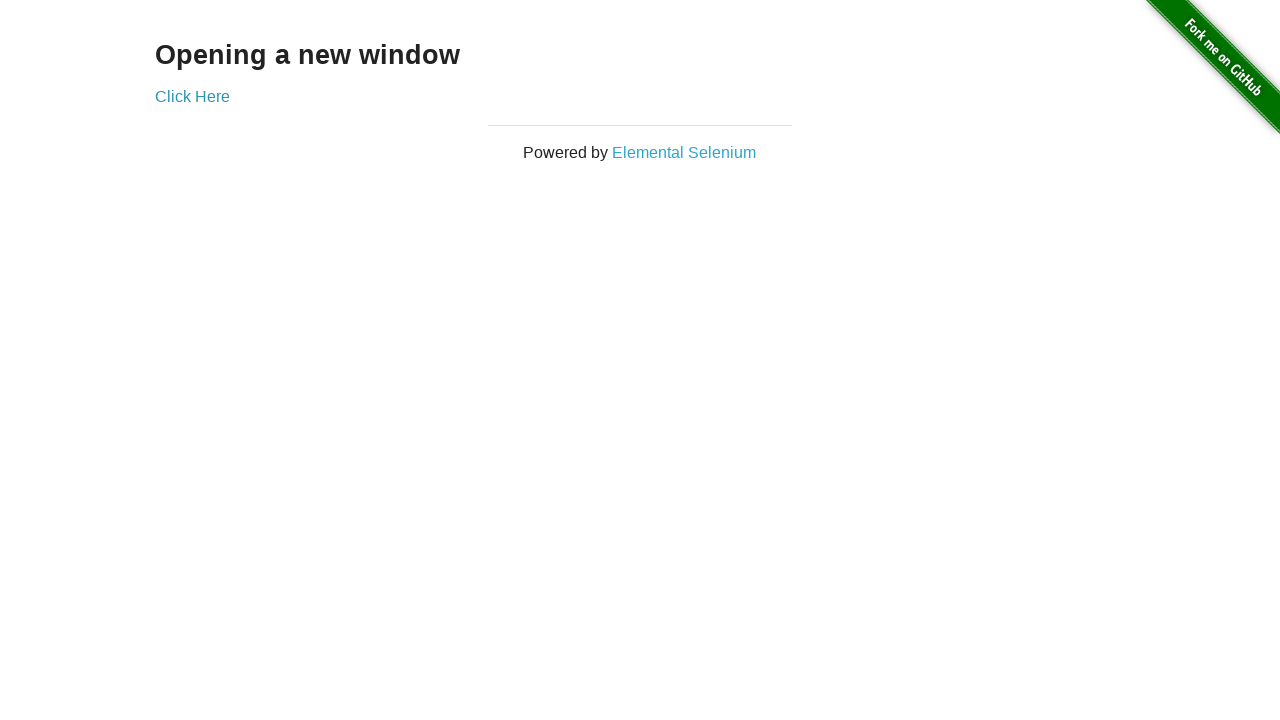